Tests that an error message is displayed when attempting to login with a username but no password.

Starting URL: https://cms.demo.katalon.com/product/flying-ninja/

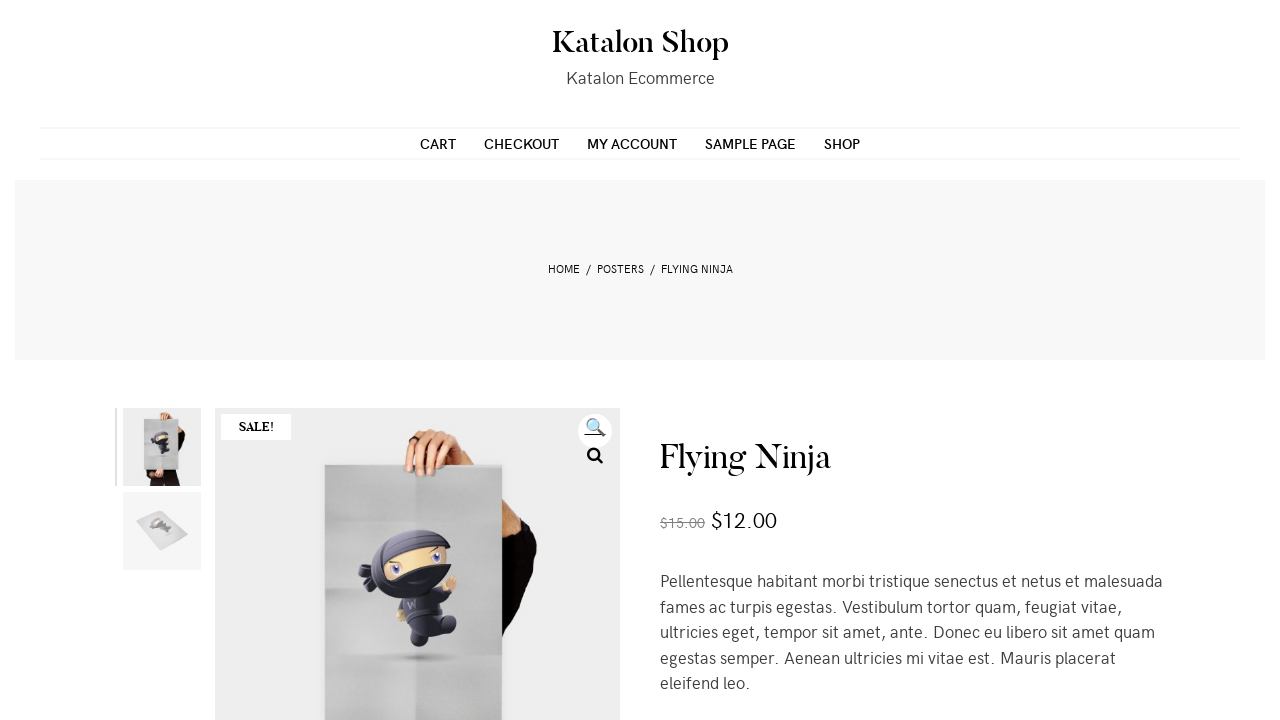

Clicked on My Account link at (632, 143) on a[href='https://cms.demo.katalon.com/my-account/']
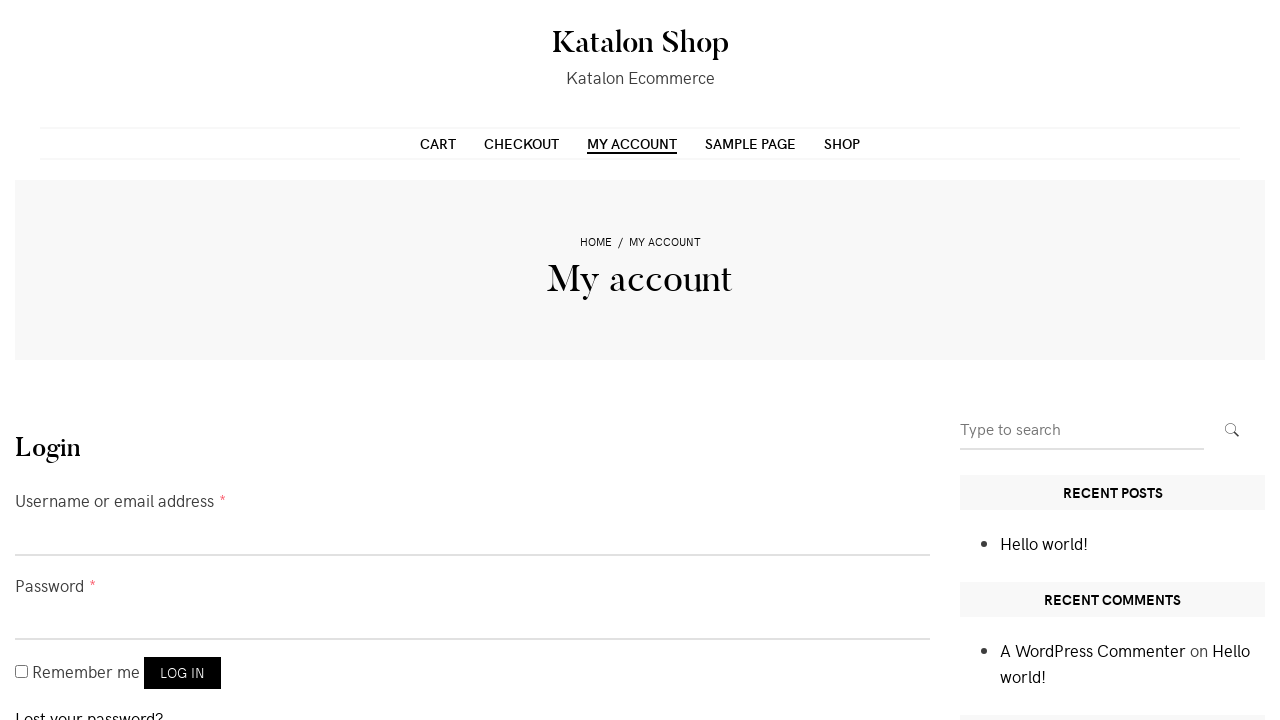

Entered username 'customer' in the username field on [name='username']
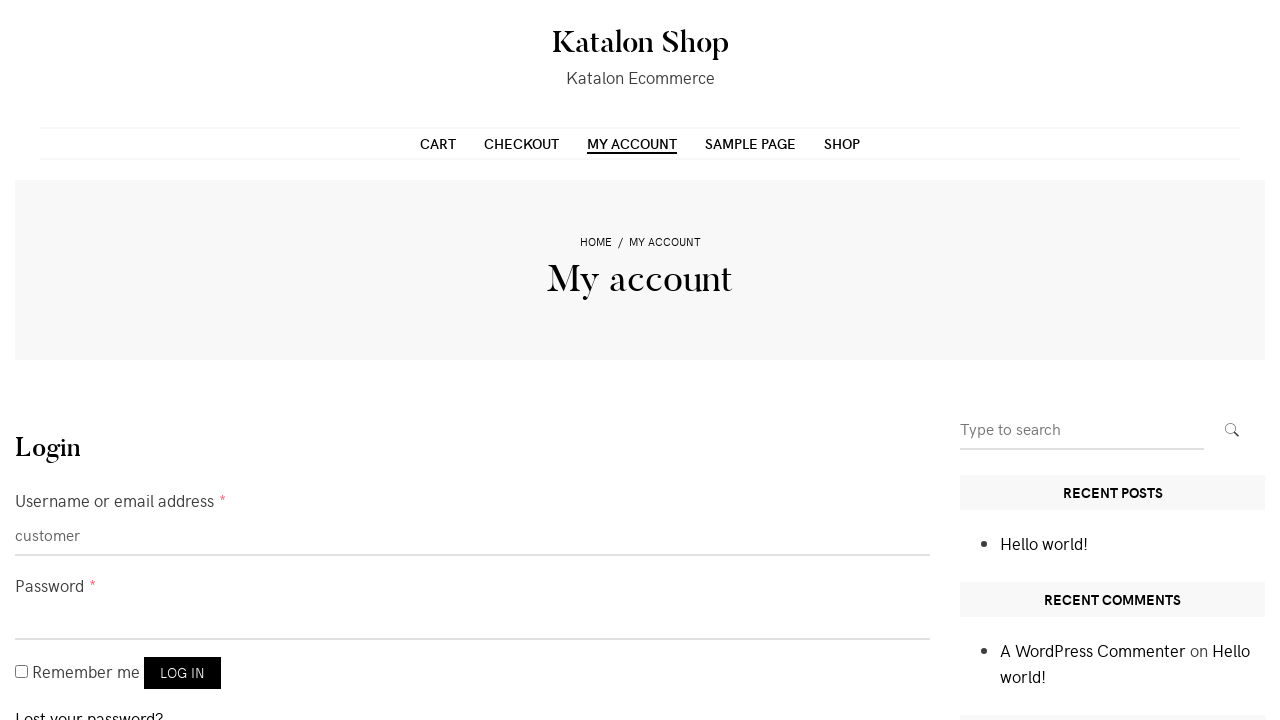

Clicked login button without entering password at (182, 673) on [name='login']
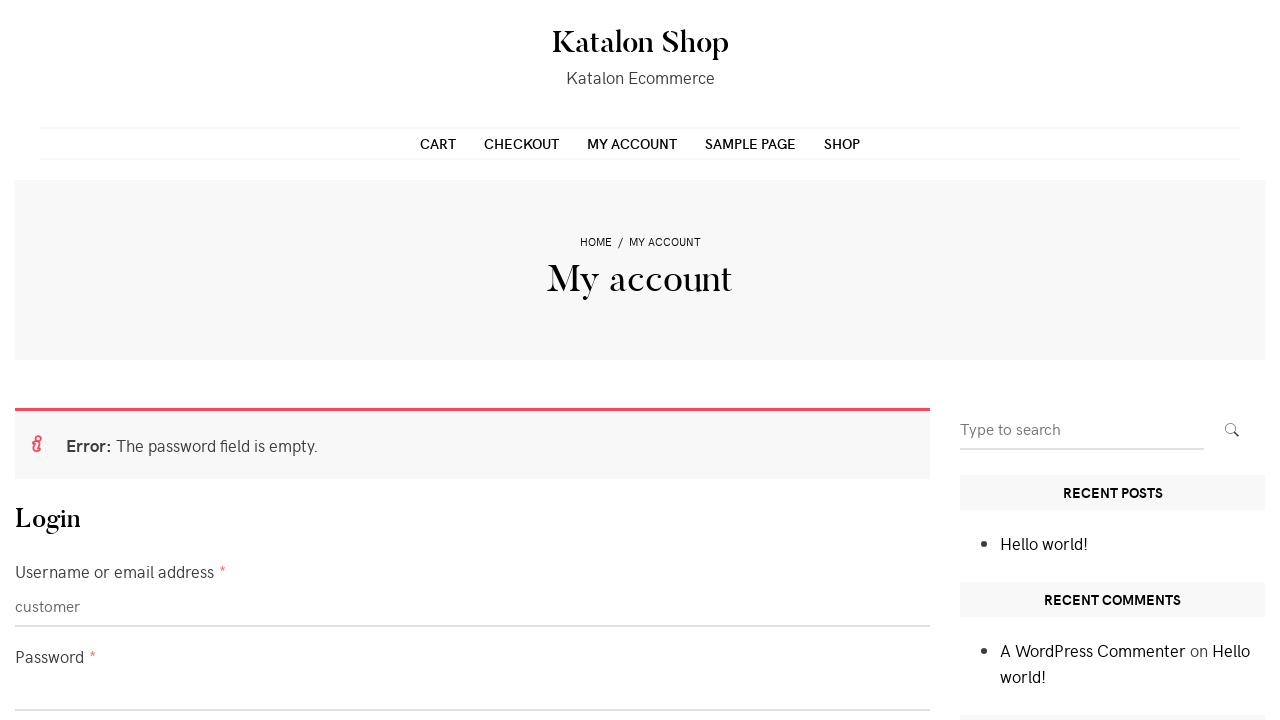

Error message appeared indicating missing password
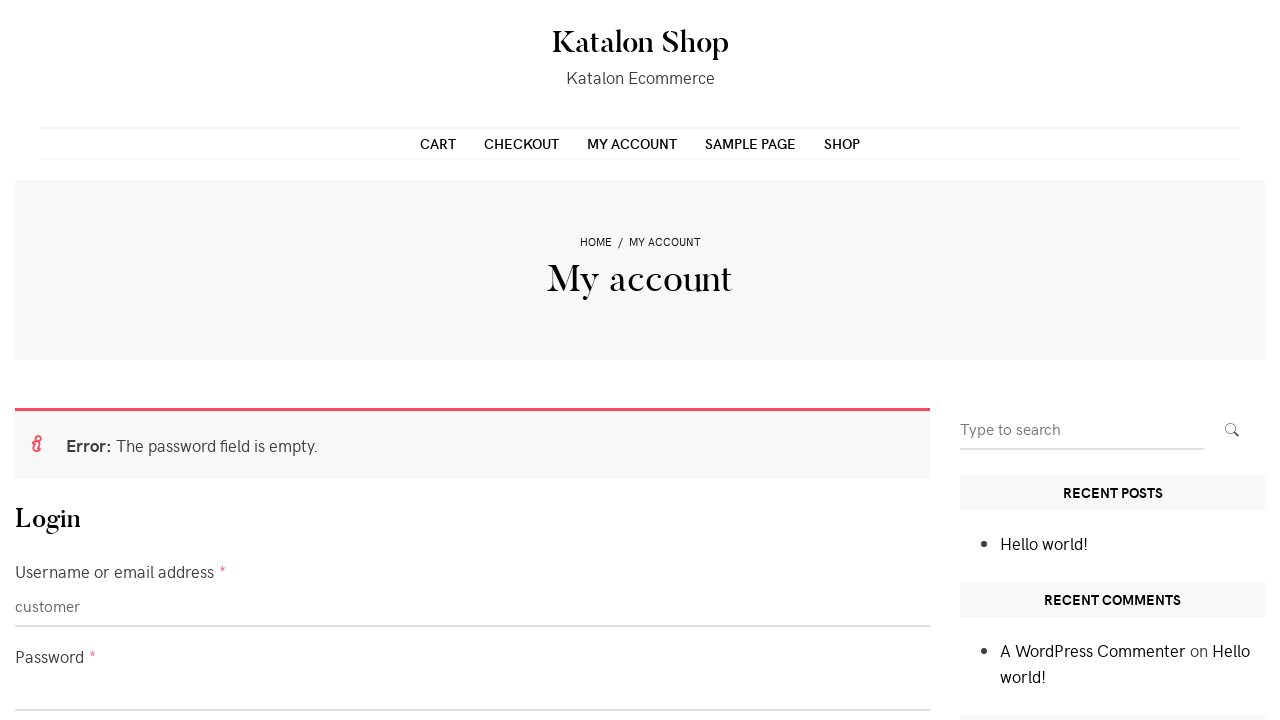

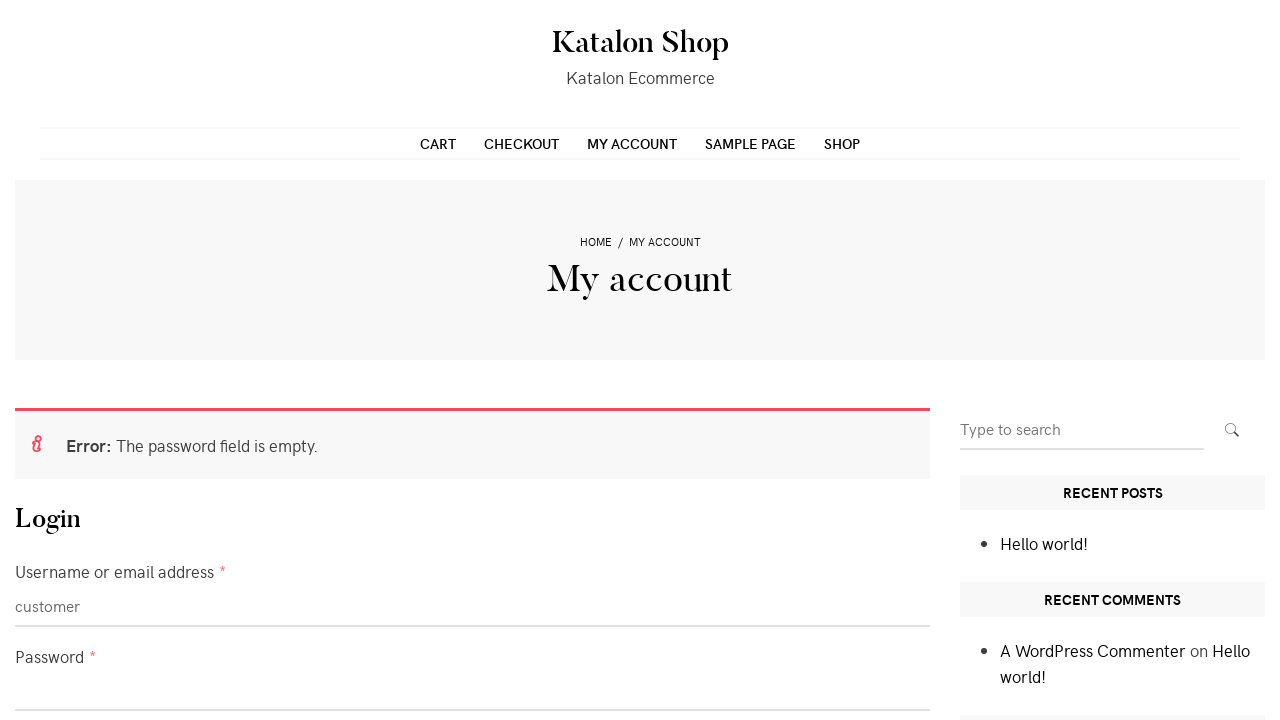